Tests the Selenide examples link on the Quick start page by verifying its href attribute and clicking through to the GitHub organization page.

Starting URL: https://selenide.org/quick-start.html

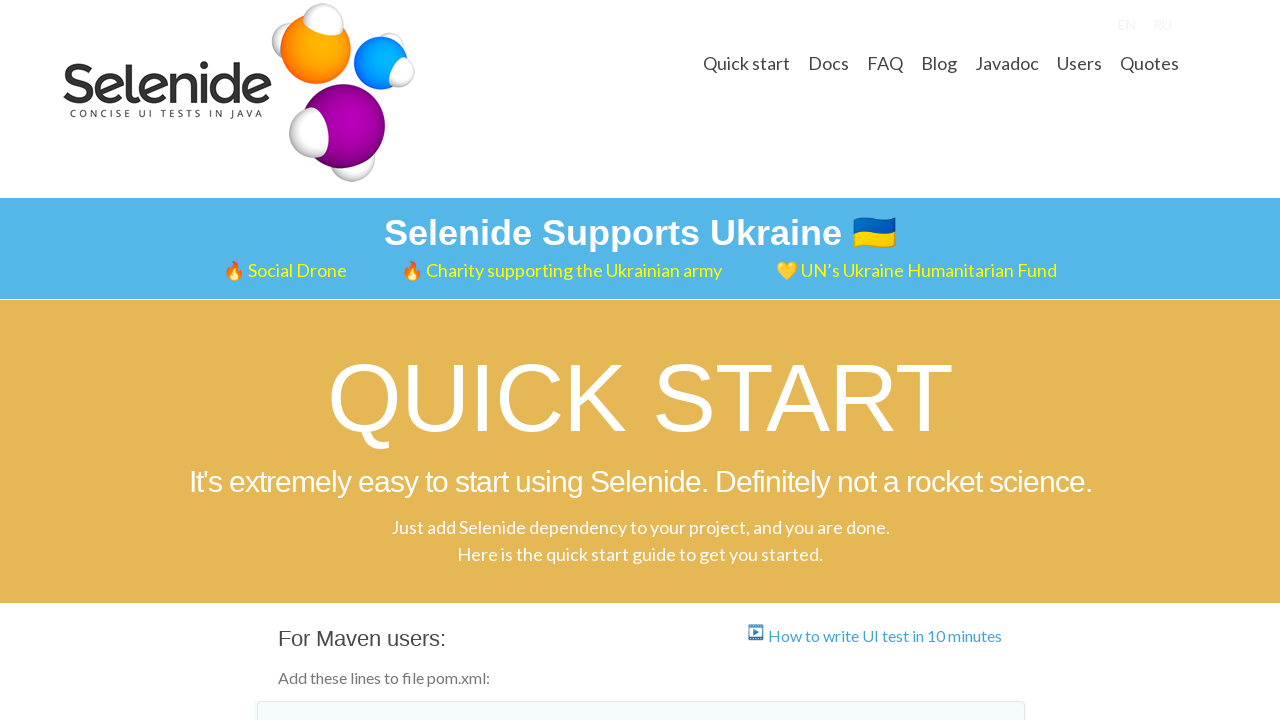

Located Selenide examples link element
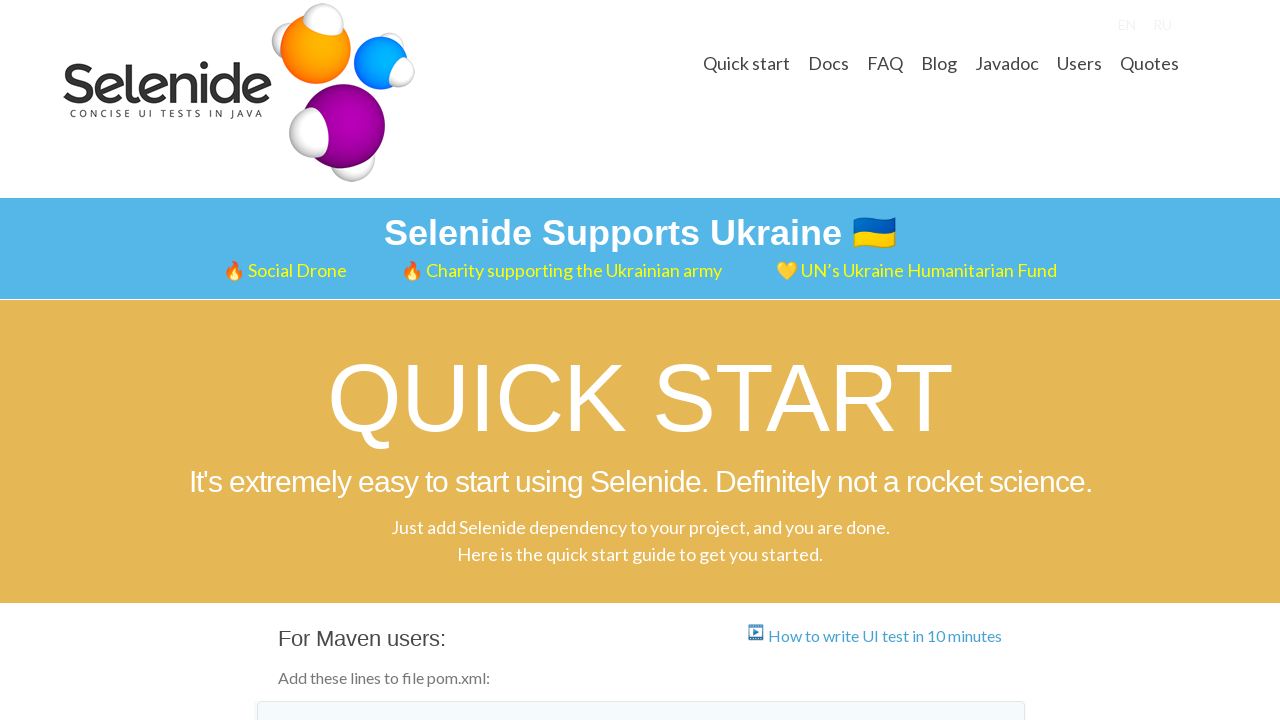

Selenide examples link became visible
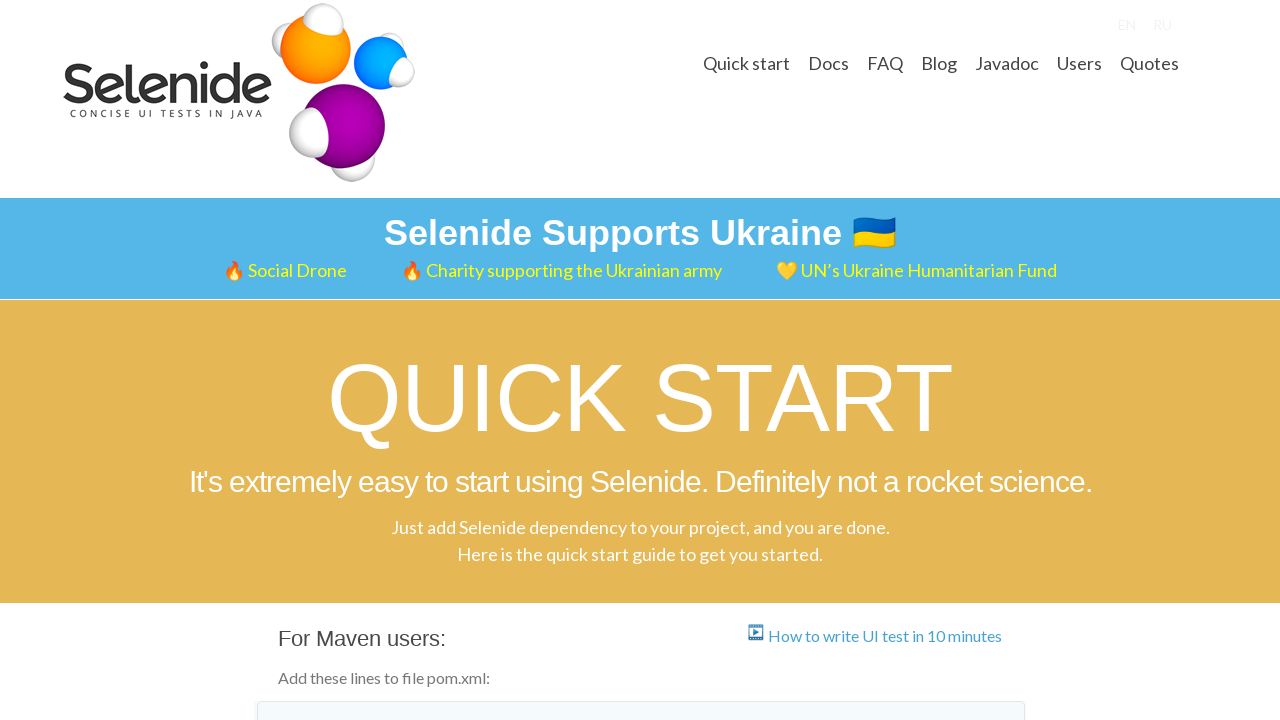

Verified link href attribute is https://github.com/selenide-examples
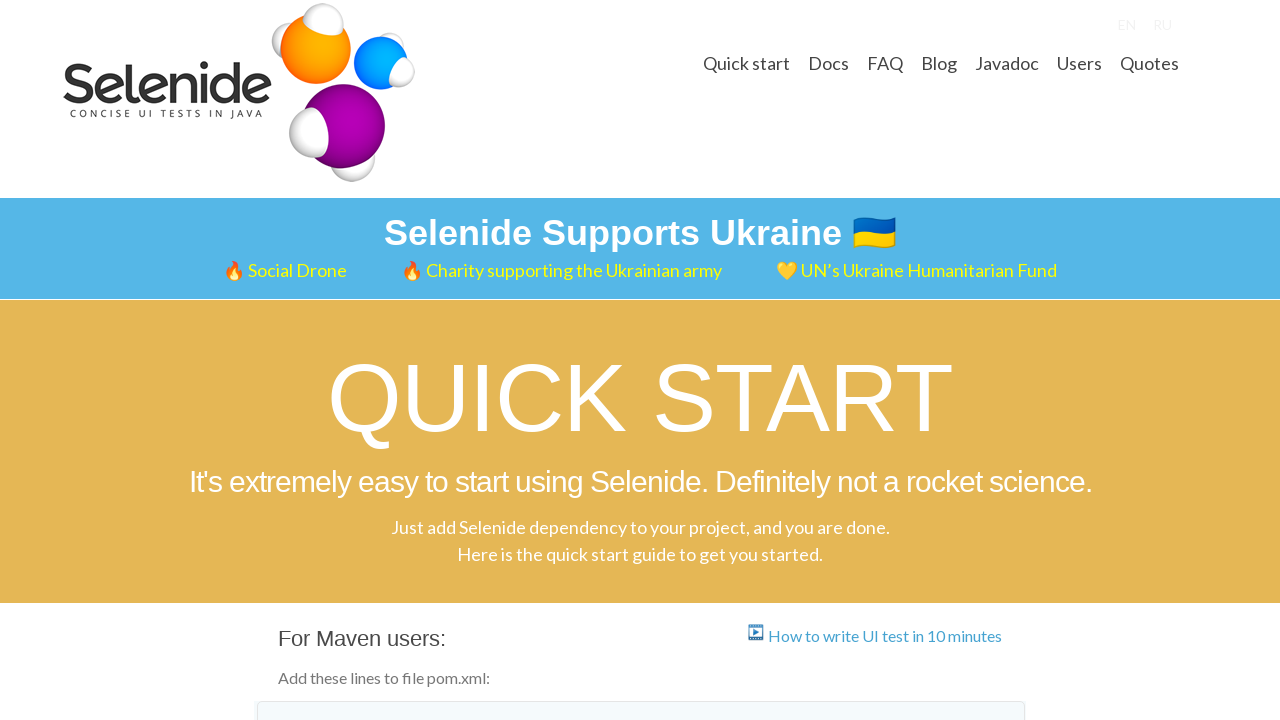

Clicked Selenide examples link using JavaScript
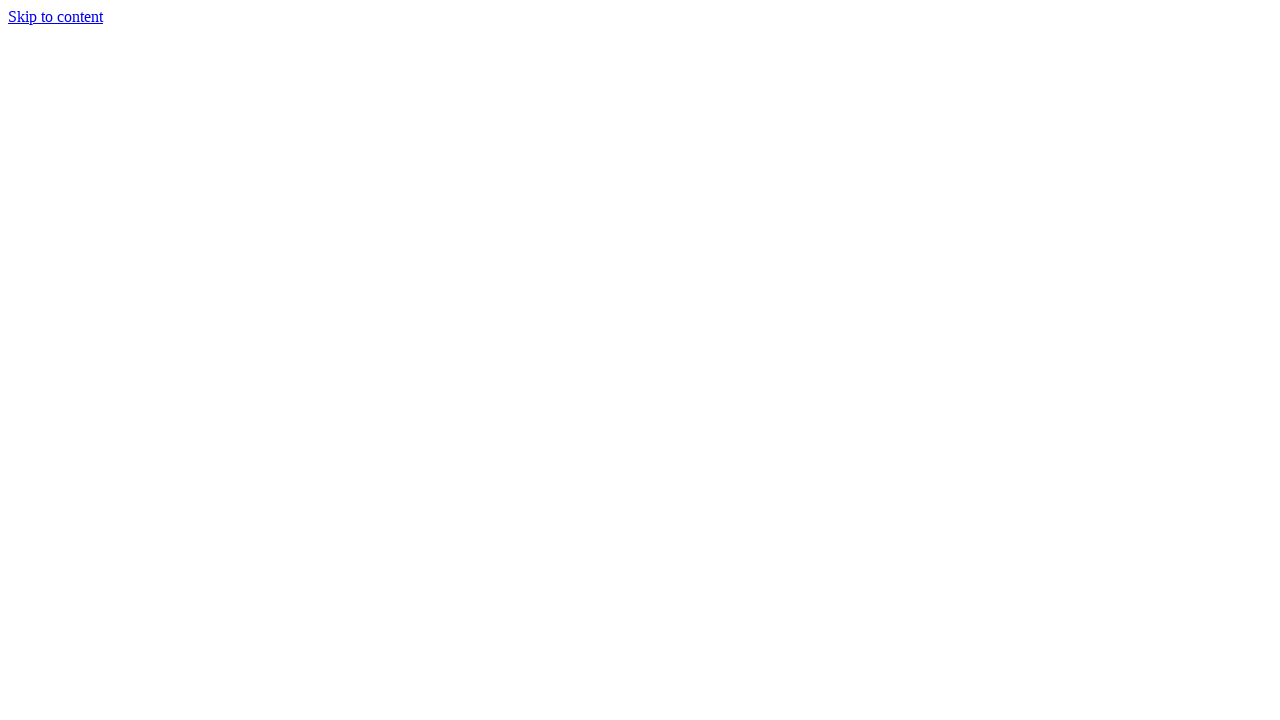

GitHub organization page loaded with orghead element visible
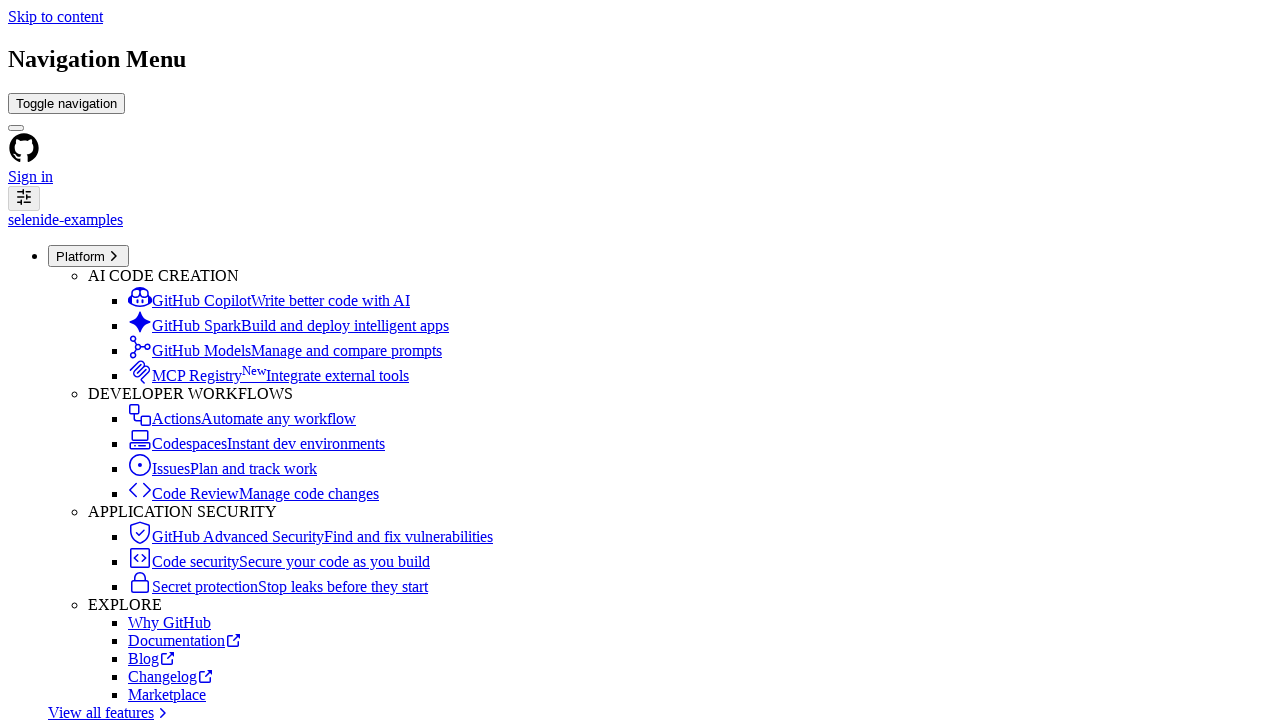

Verified GitHub organization page heading contains 'Selenide examples'
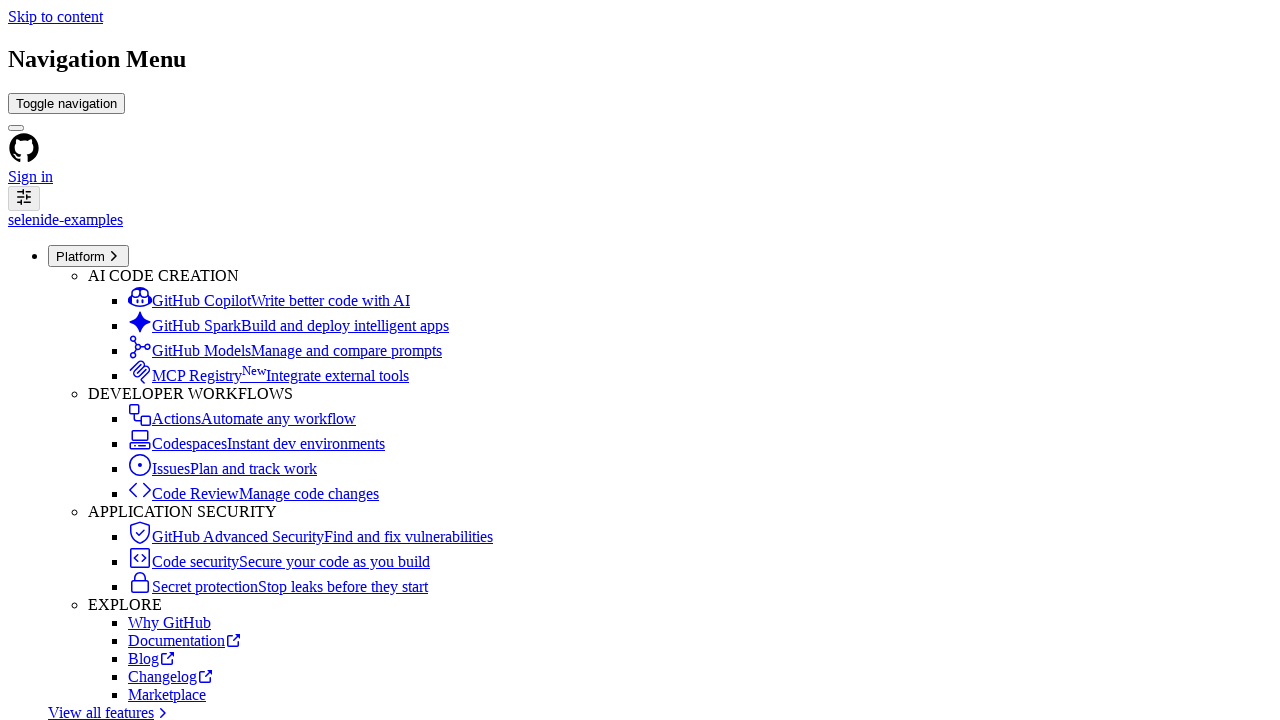

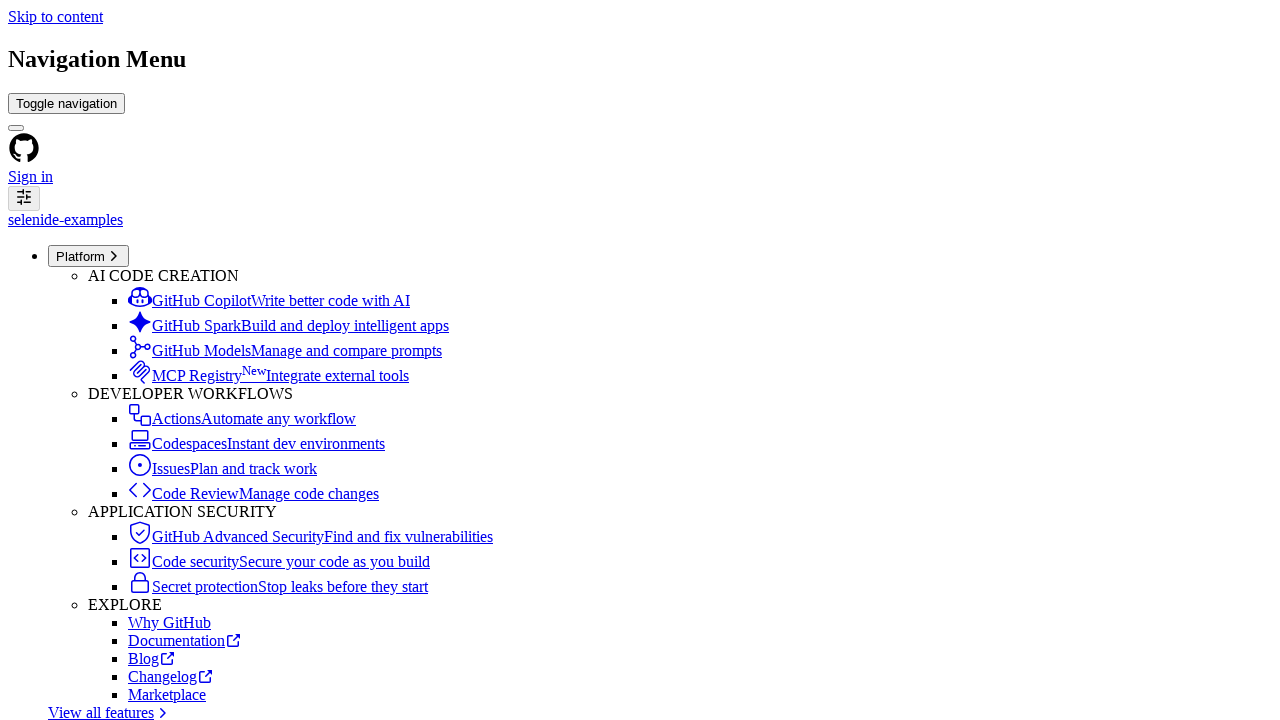